Tests double-click functionality on article title text

Starting URL: https://3w.huanqiu.com/a/170373/3yGx4MlBkYK?agt=20&tt_group_id=6827674596141957640

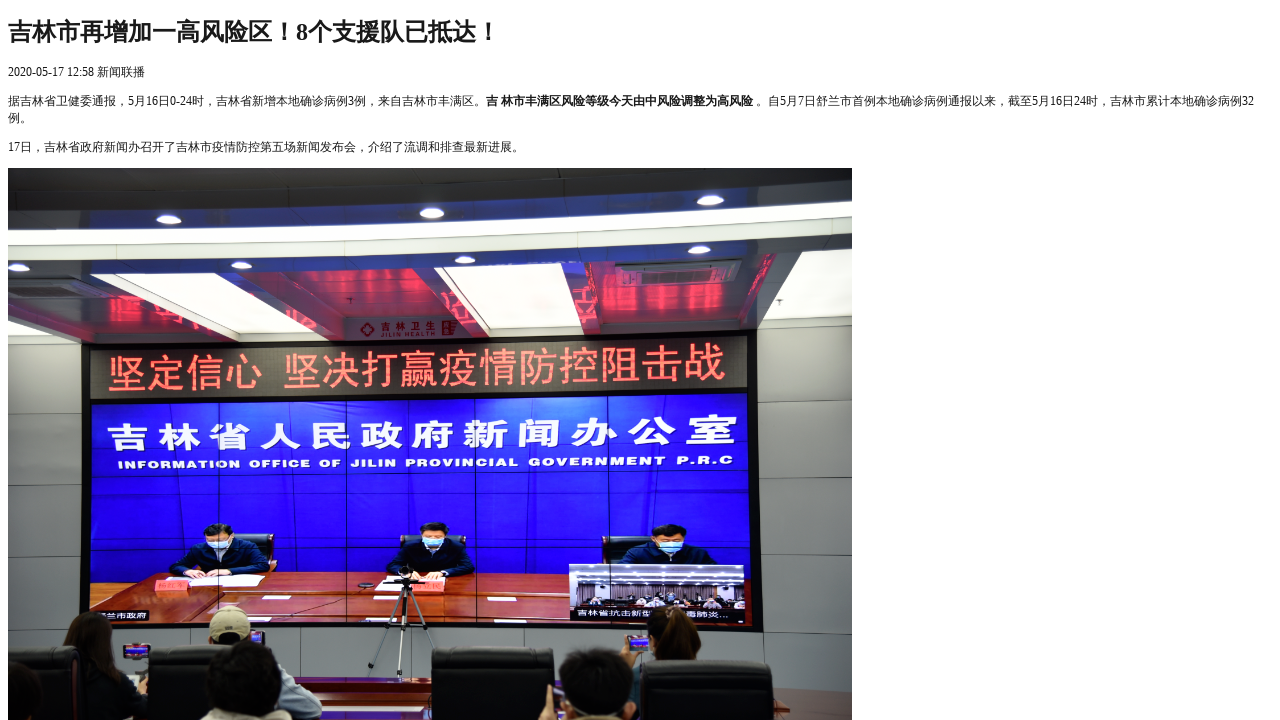

Located article title element using XPath selector
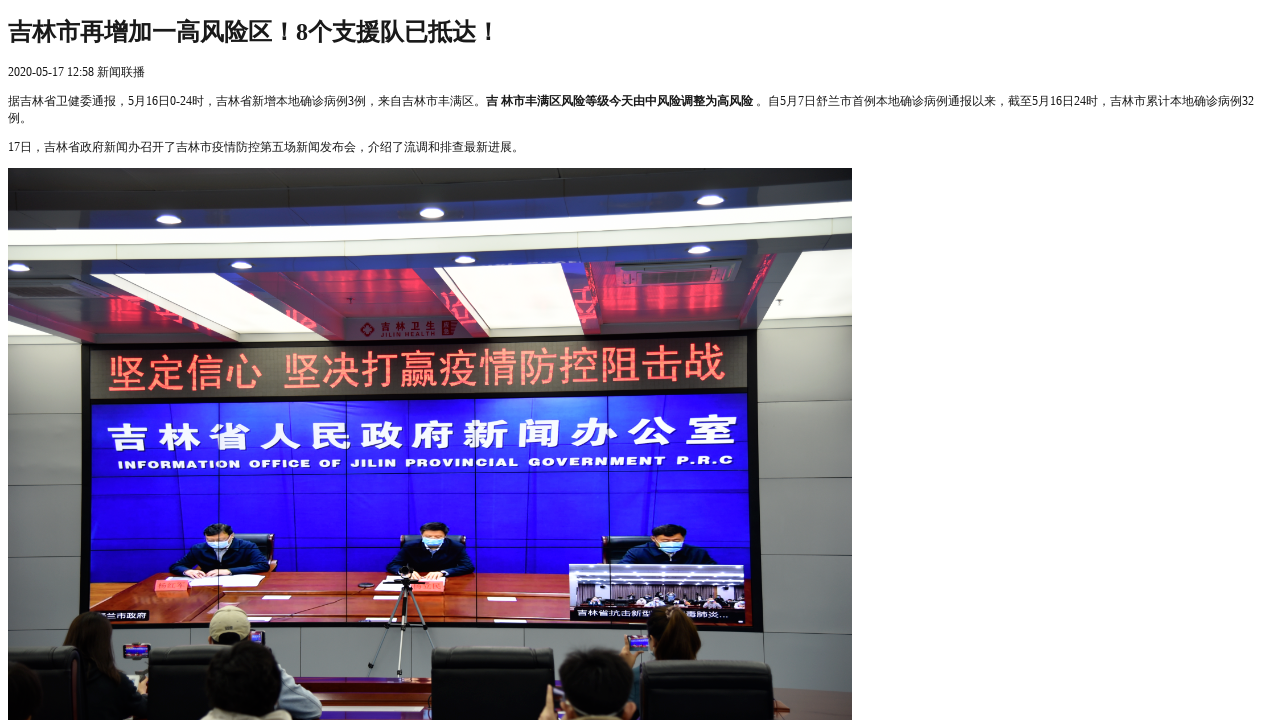

Double-clicked on article title text at (254, 32) on xpath=//*[@id="article"]/h1/strong
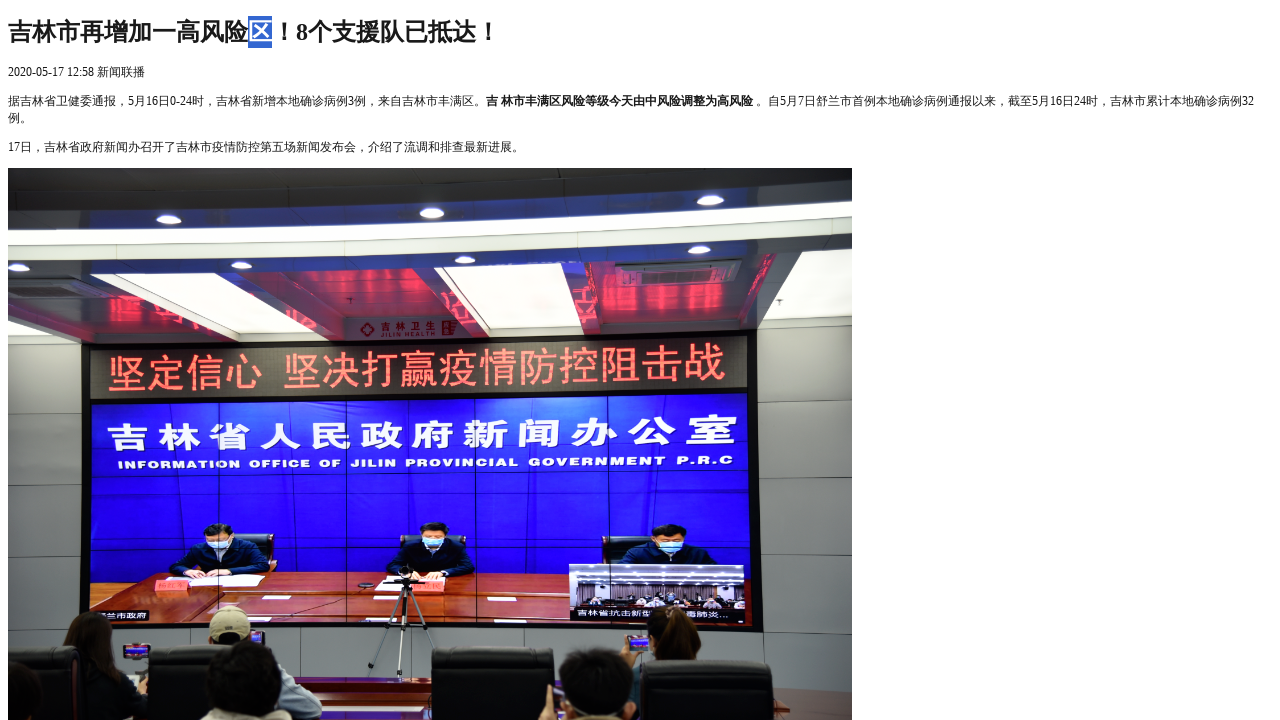

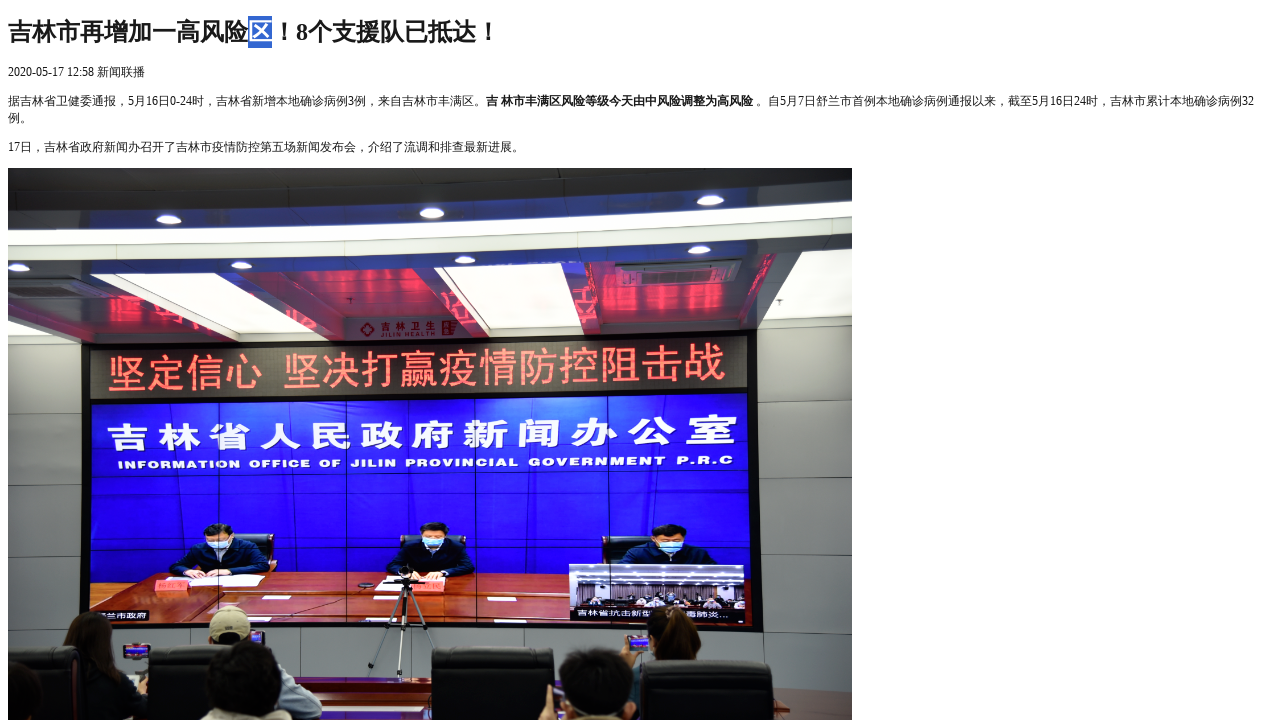